Tests browser window handling by clicking on social media icons that open new windows, switching to those child windows, closing them, and returning to the parent window.

Starting URL: https://opensource-demo.orangehrmlive.com/web/index.php/auth/login

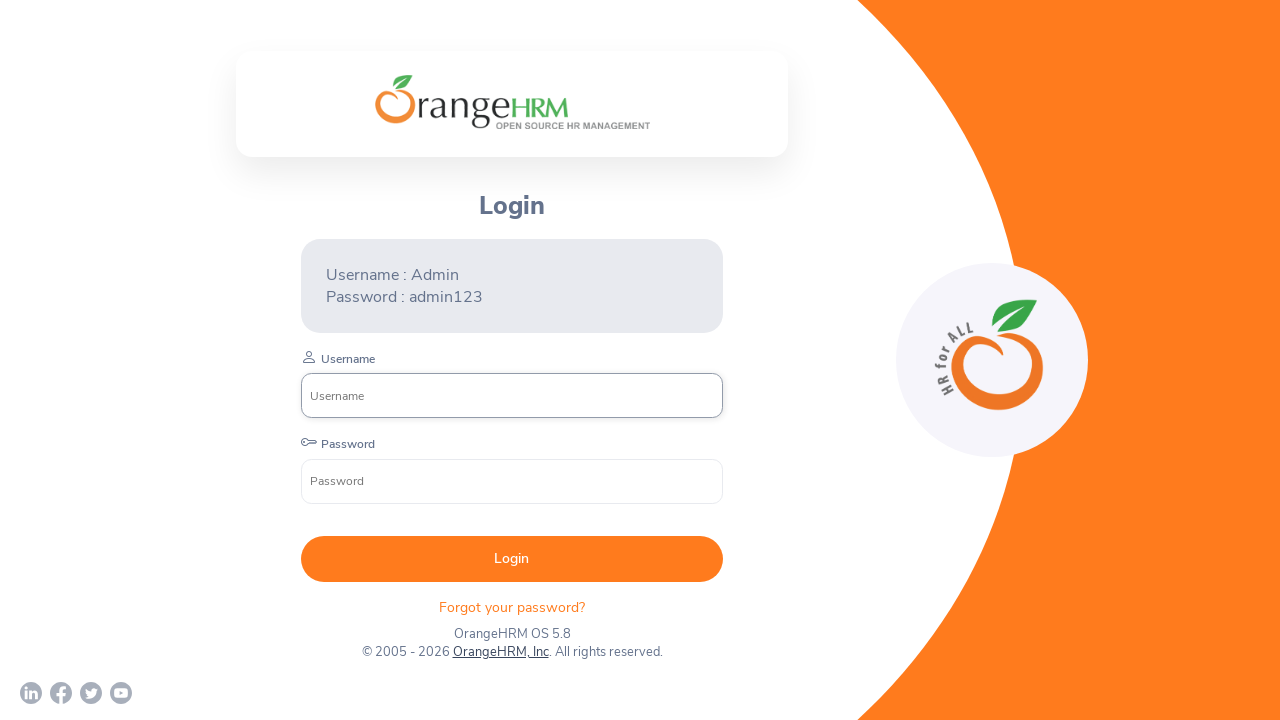

Waited 3 seconds for page to load
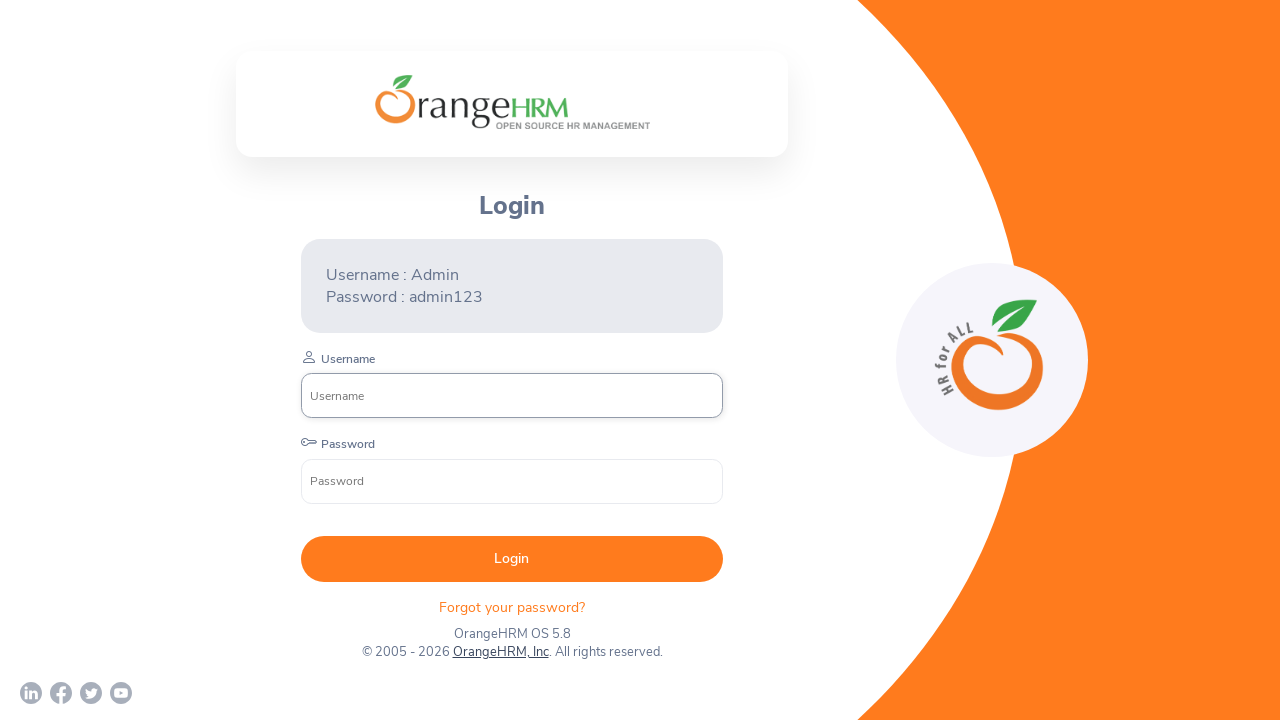

Stored main page reference
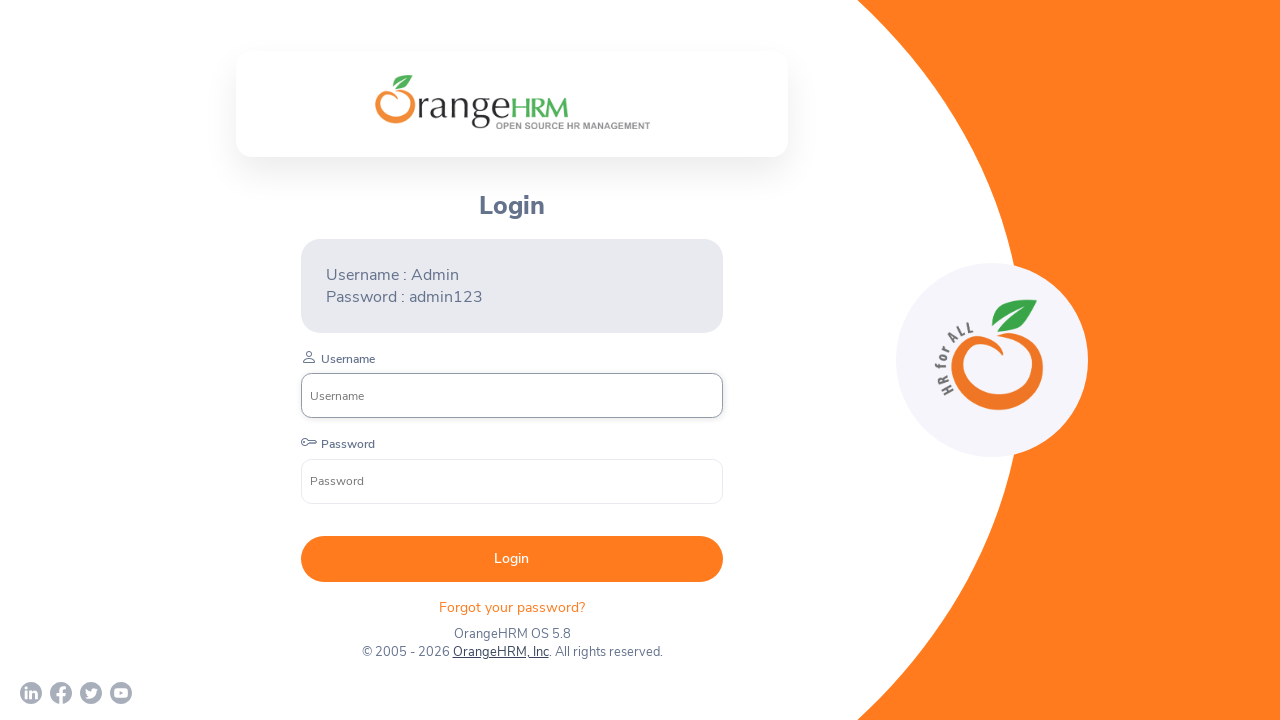

Clicked first social media icon, new window opened at (31, 693) on (//*[name()='svg'][@role='presentation'])[1]
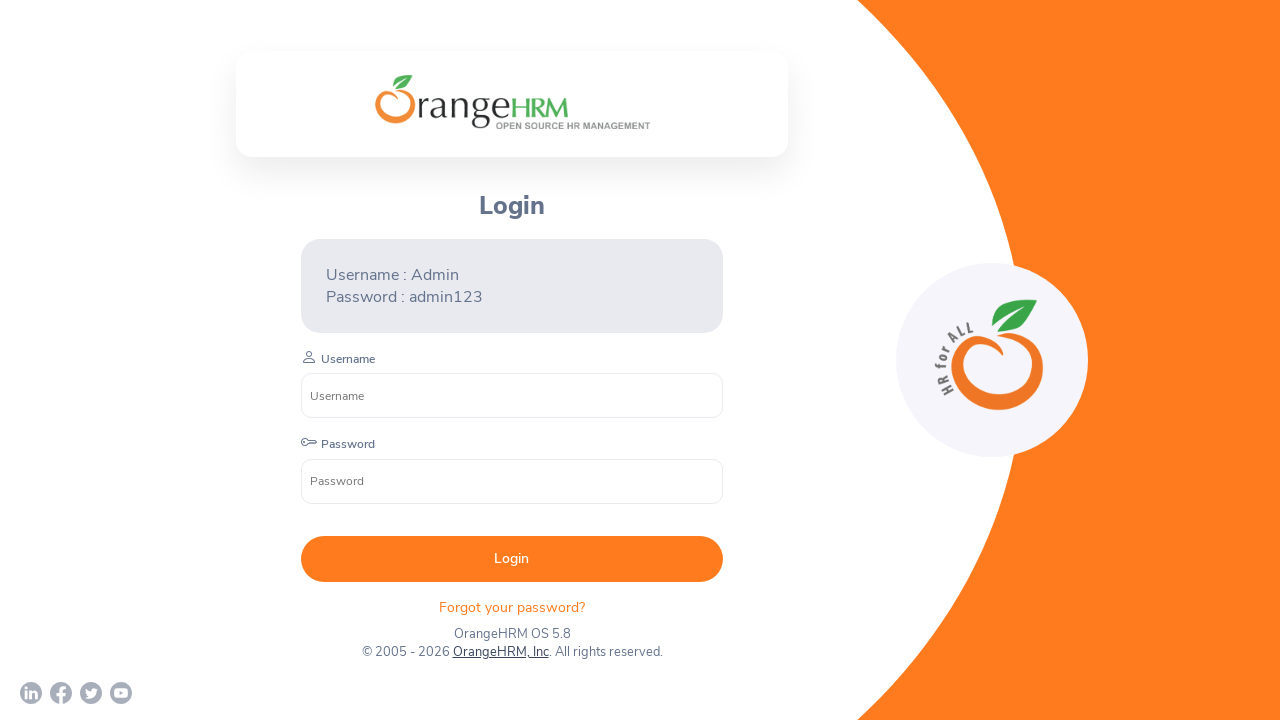

Retrieved first child window
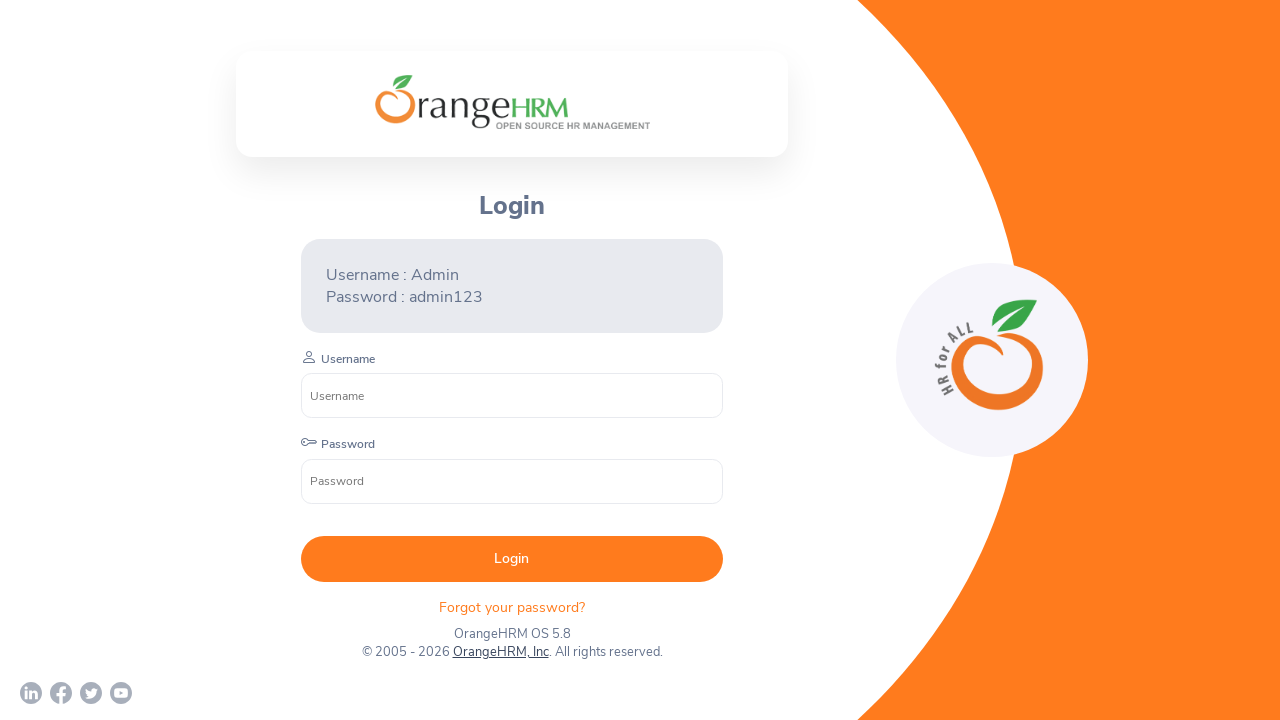

Closed first child window
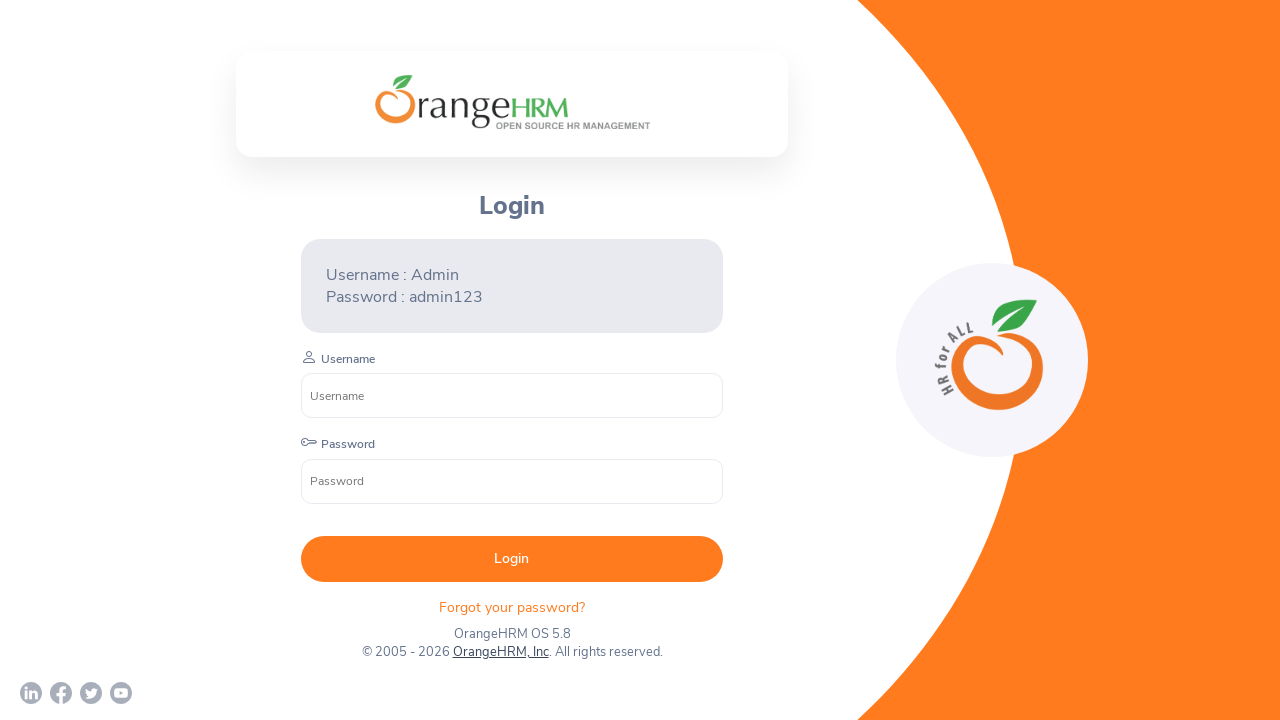

Clicked second social media icon, new window opened at (61, 693) on (//*[name()='svg'][@role='presentation'])[2]
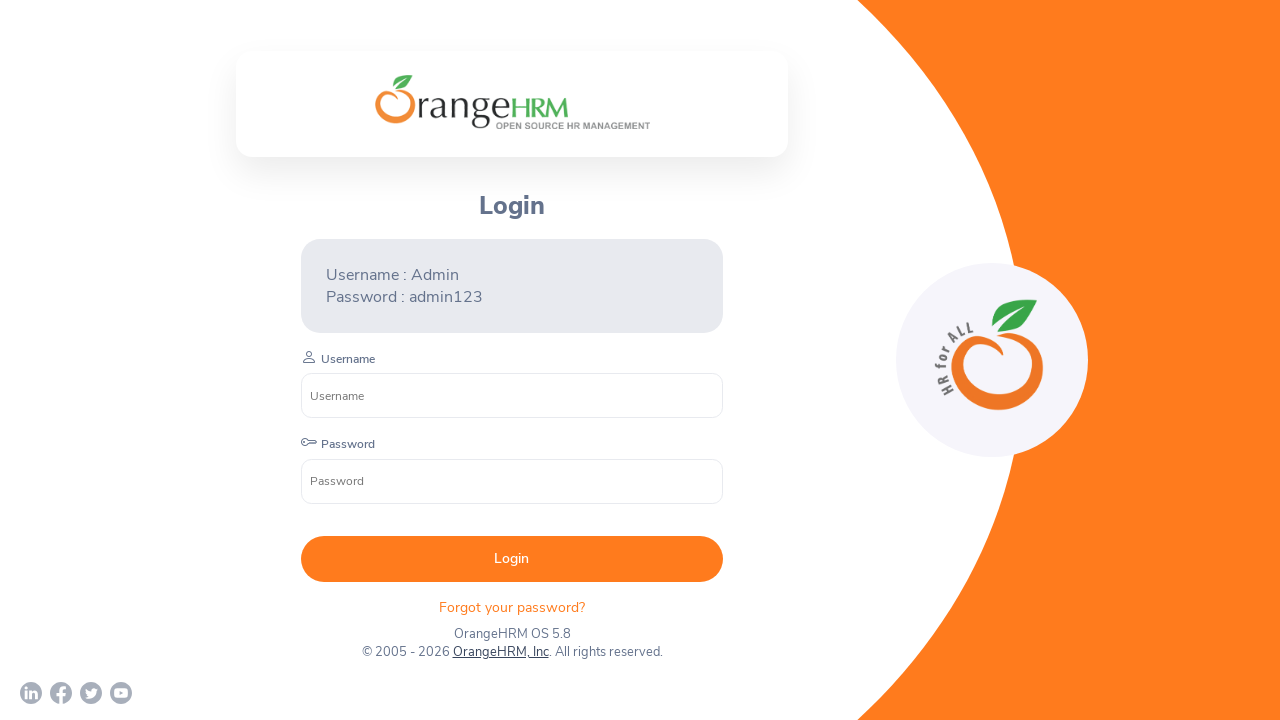

Retrieved second child window
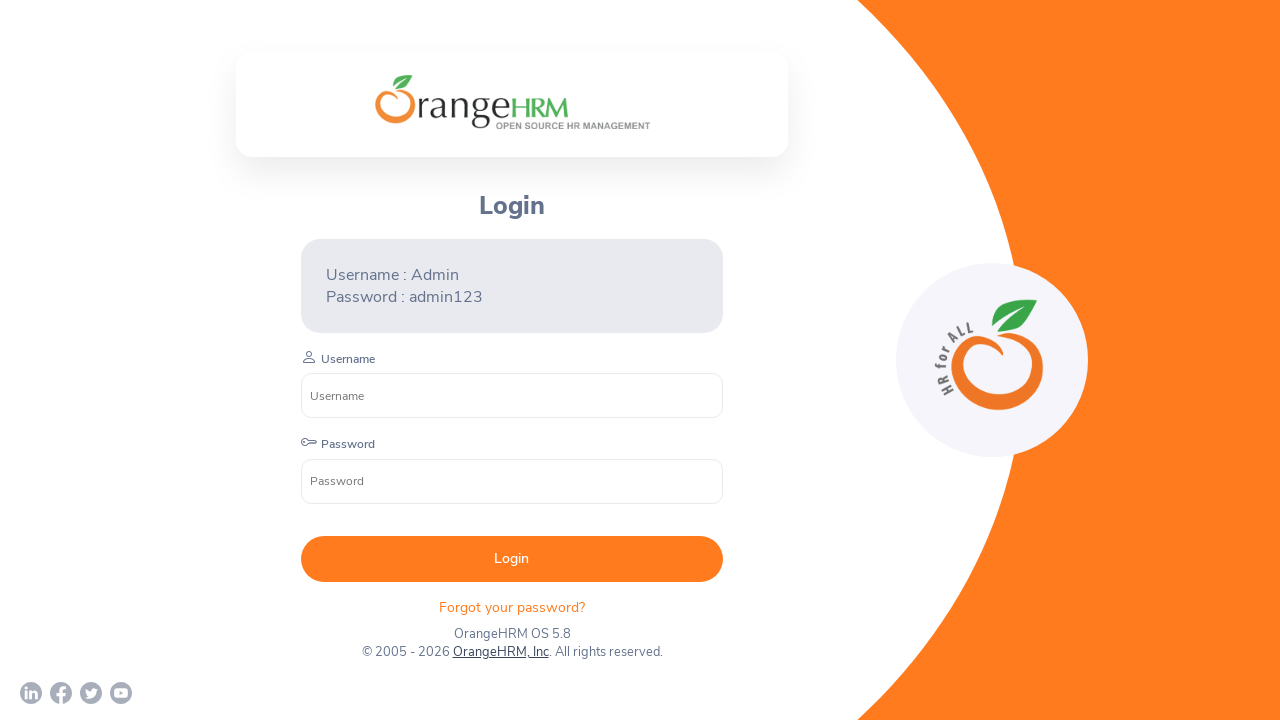

Closed second child window
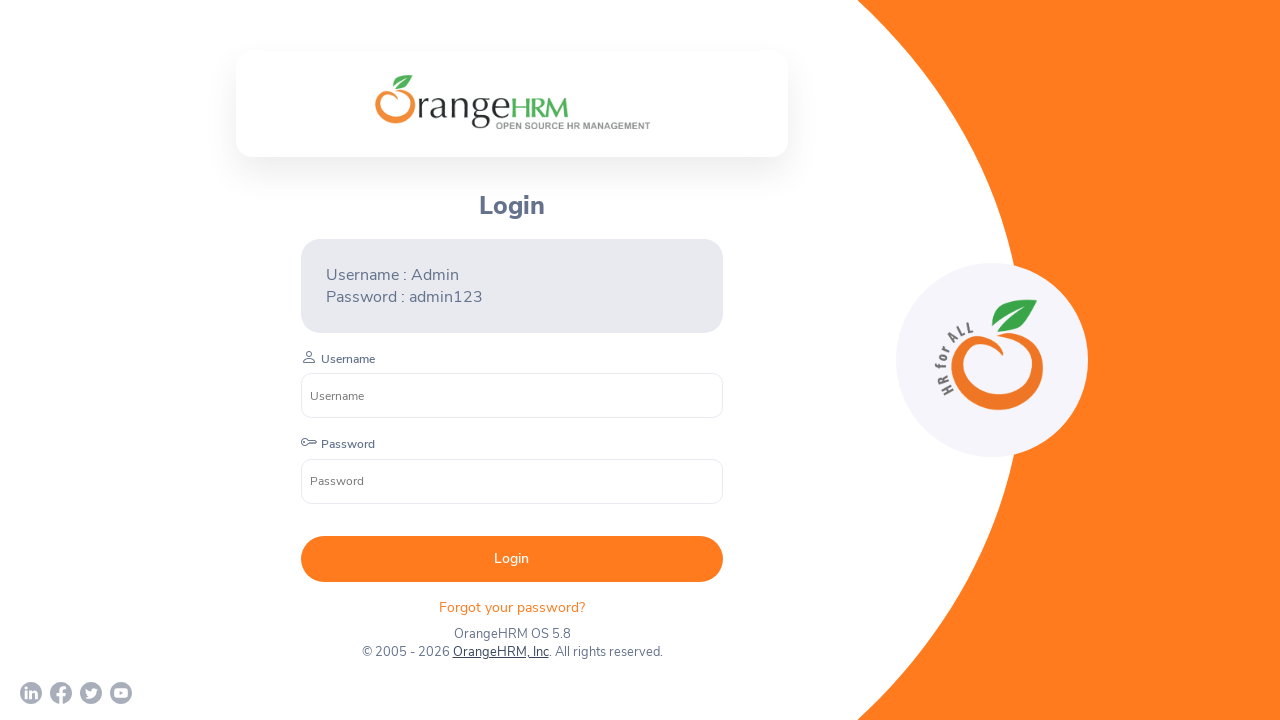

Brought main page to front after closing child windows
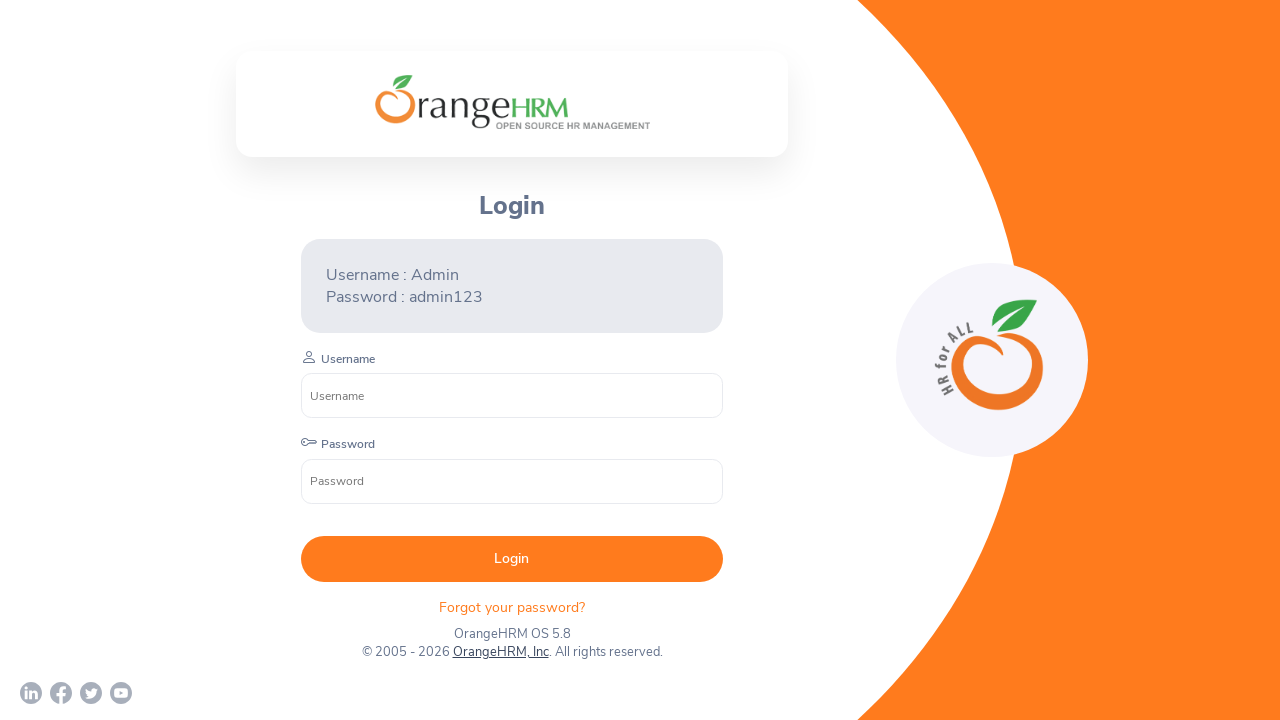

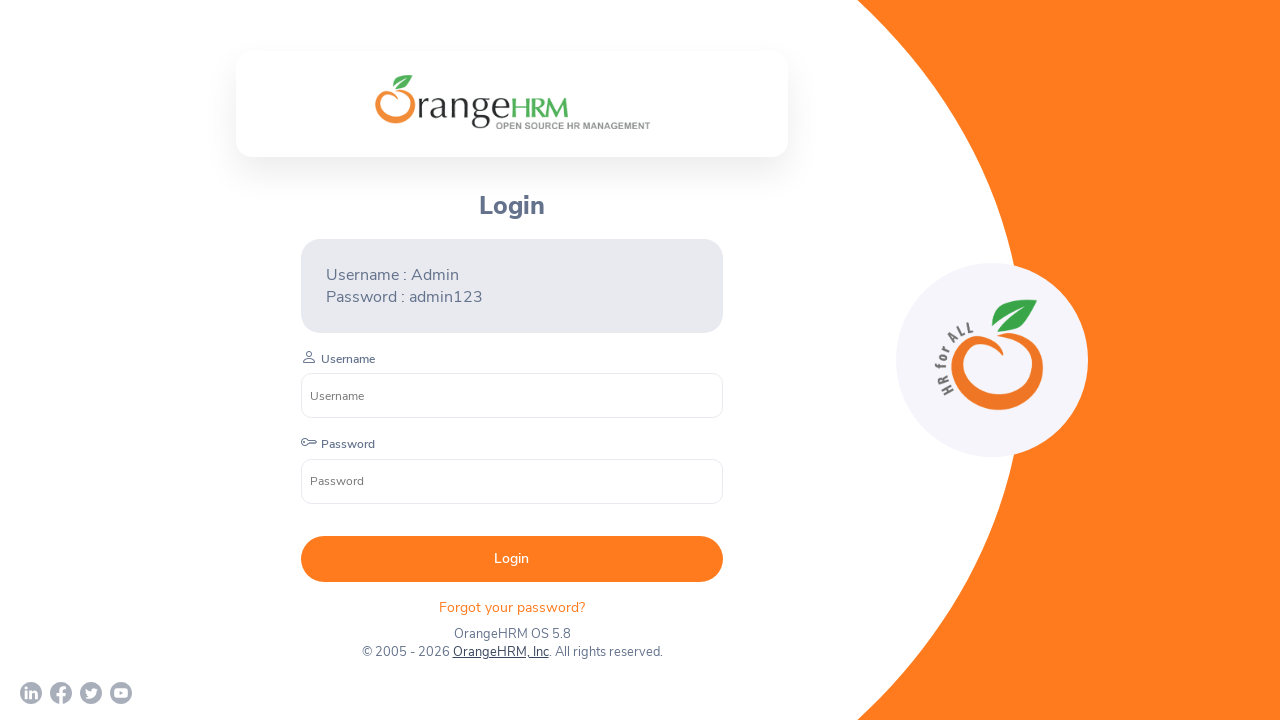